Tests navigation to the News section by clicking the "Новости" link and verifying the page header

Starting URL: https://www.linux.org.ru

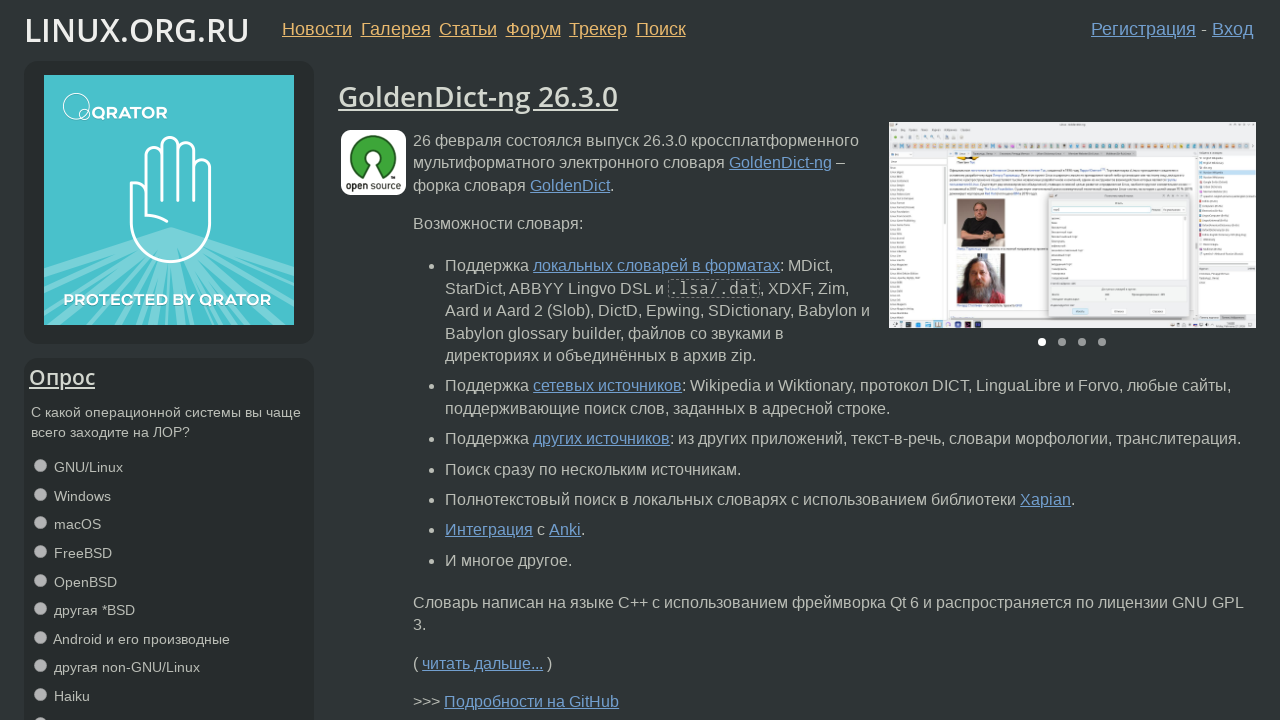

Clicked on 'Новости' (News) link at (317, 29) on xpath=//a[contains(text(), 'Новости')]
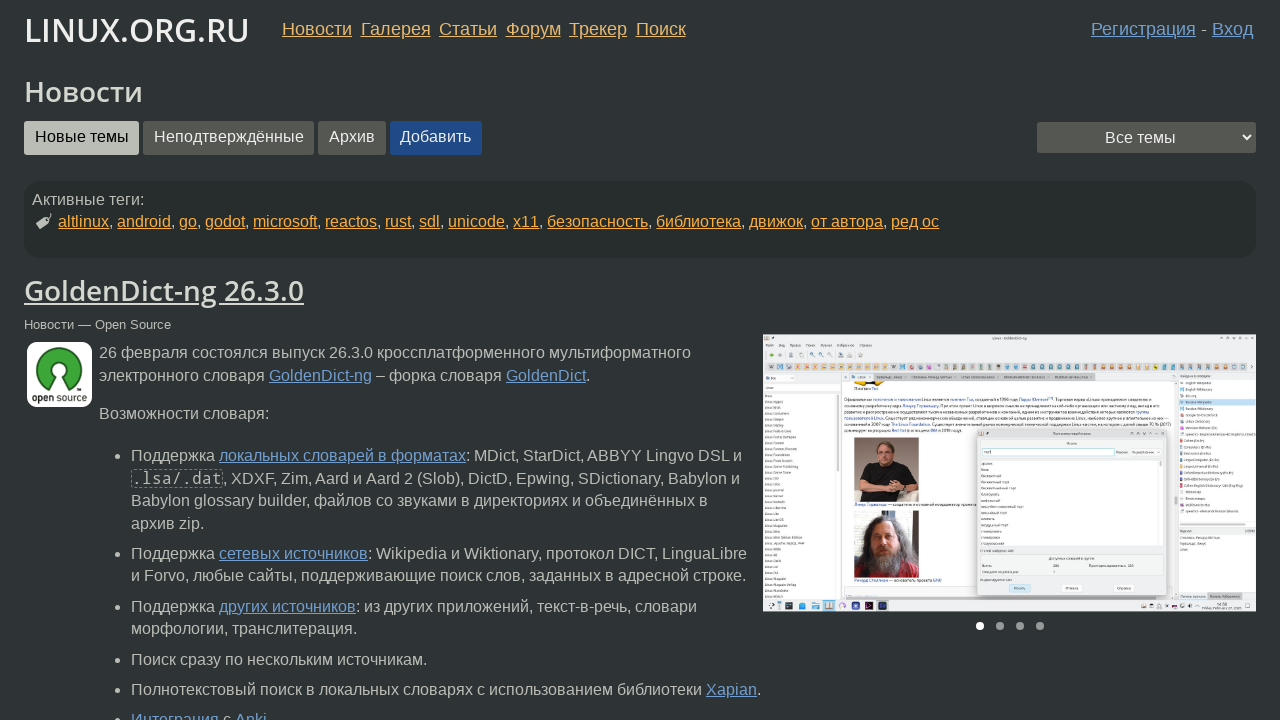

News page header 'Новости' loaded and verified
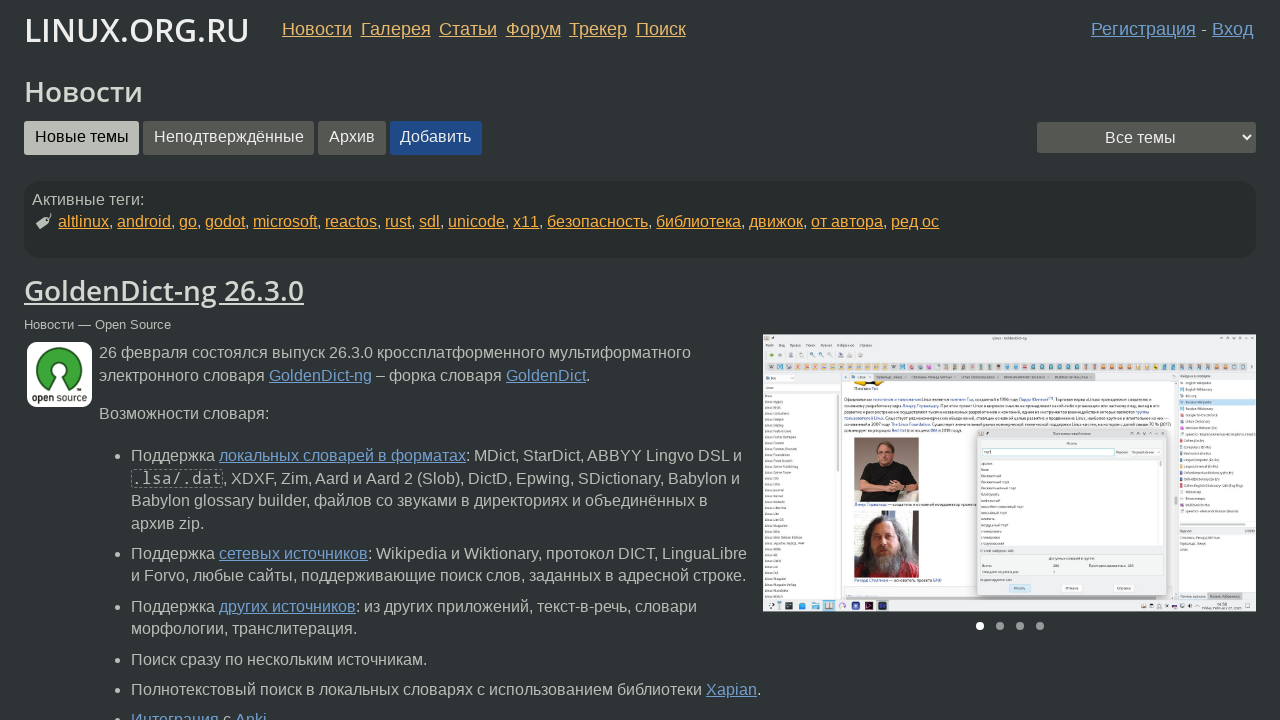

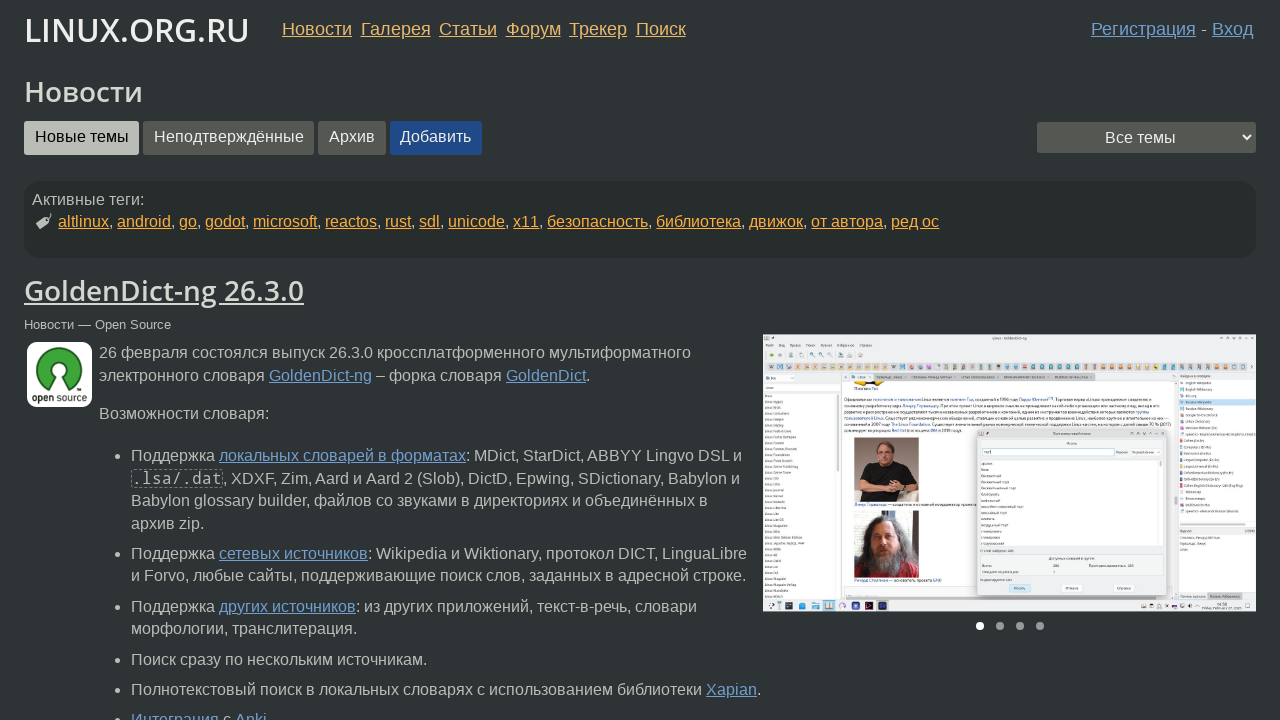